Tests dropdown selection functionality by navigating to a dropdown example page, selecting the second option from the dropdown list, and verifying the selection was successful.

Starting URL: http://the-internet.herokuapp.com/dropdown

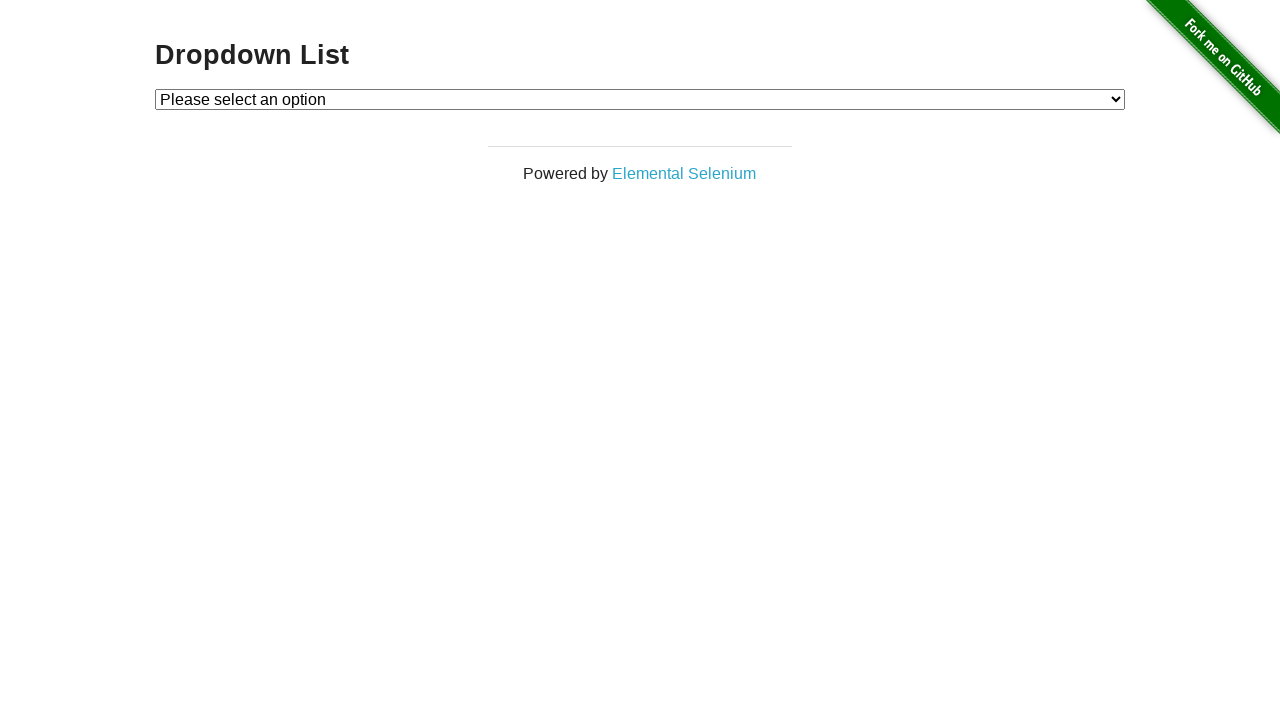

Waited for dropdown element to be present
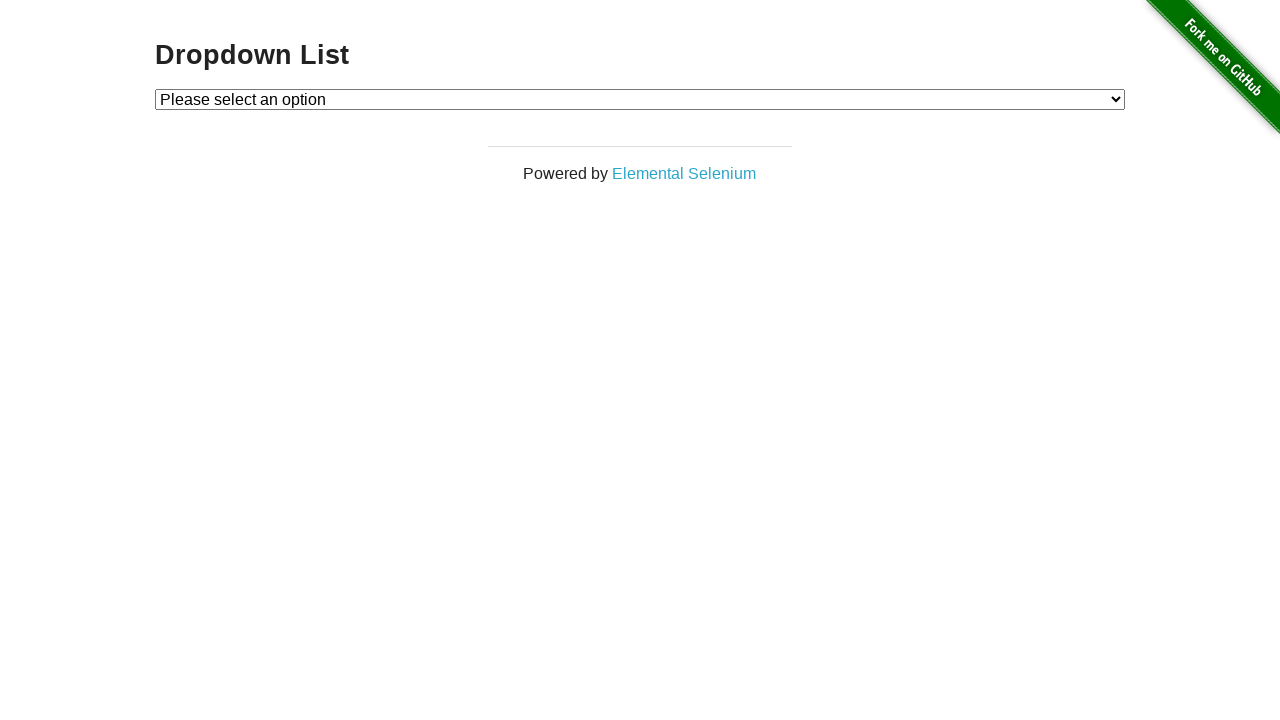

Verified initial dropdown state contains 'Please select'
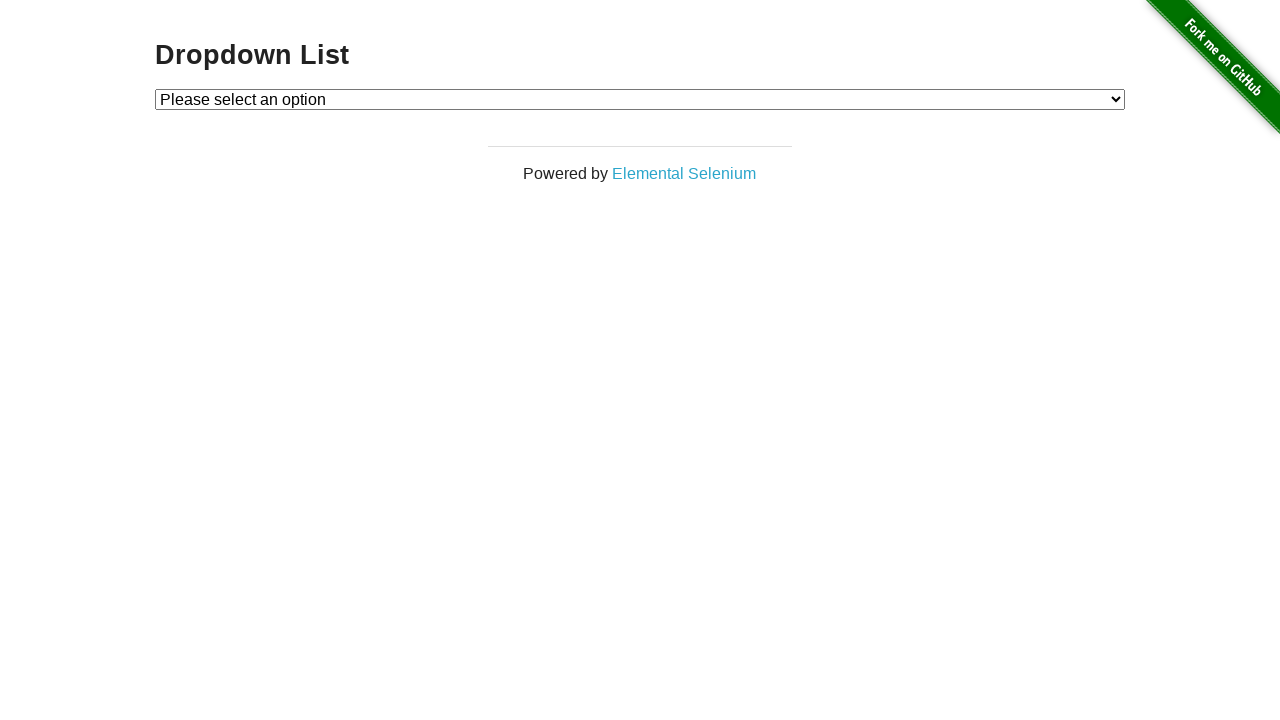

Selected 'Option 2' from the dropdown on #dropdown
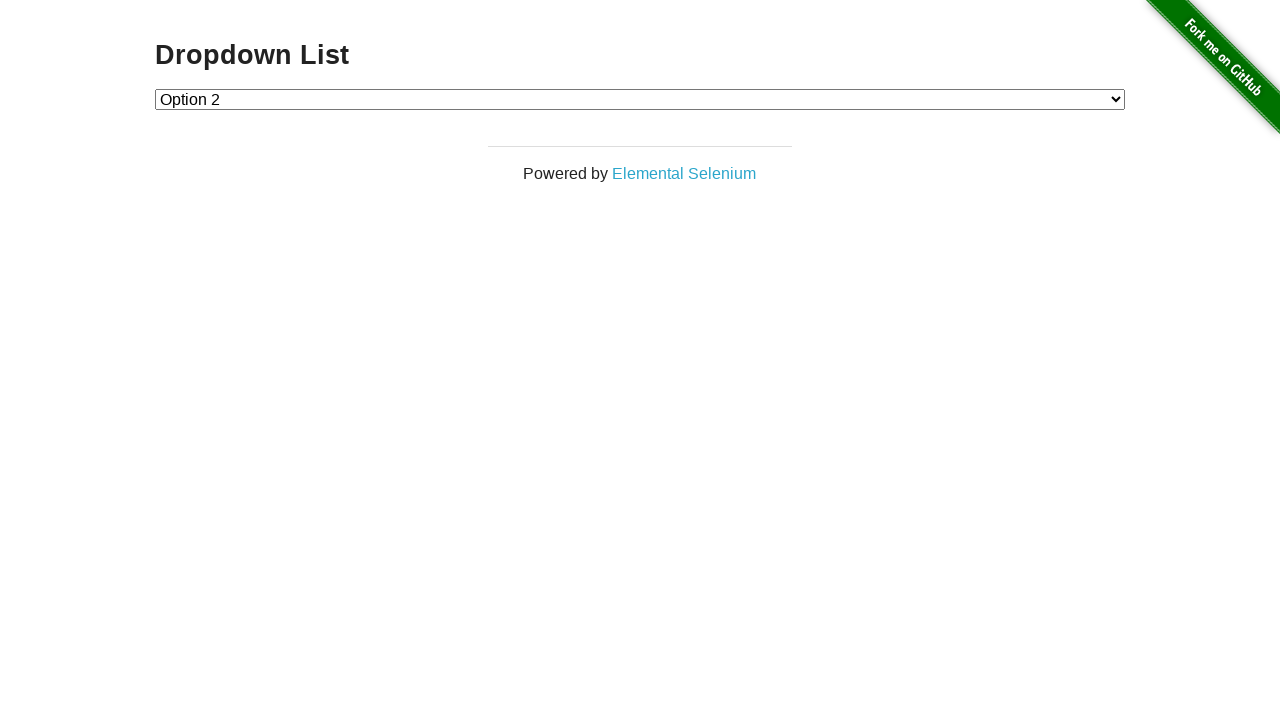

Located the checked dropdown option
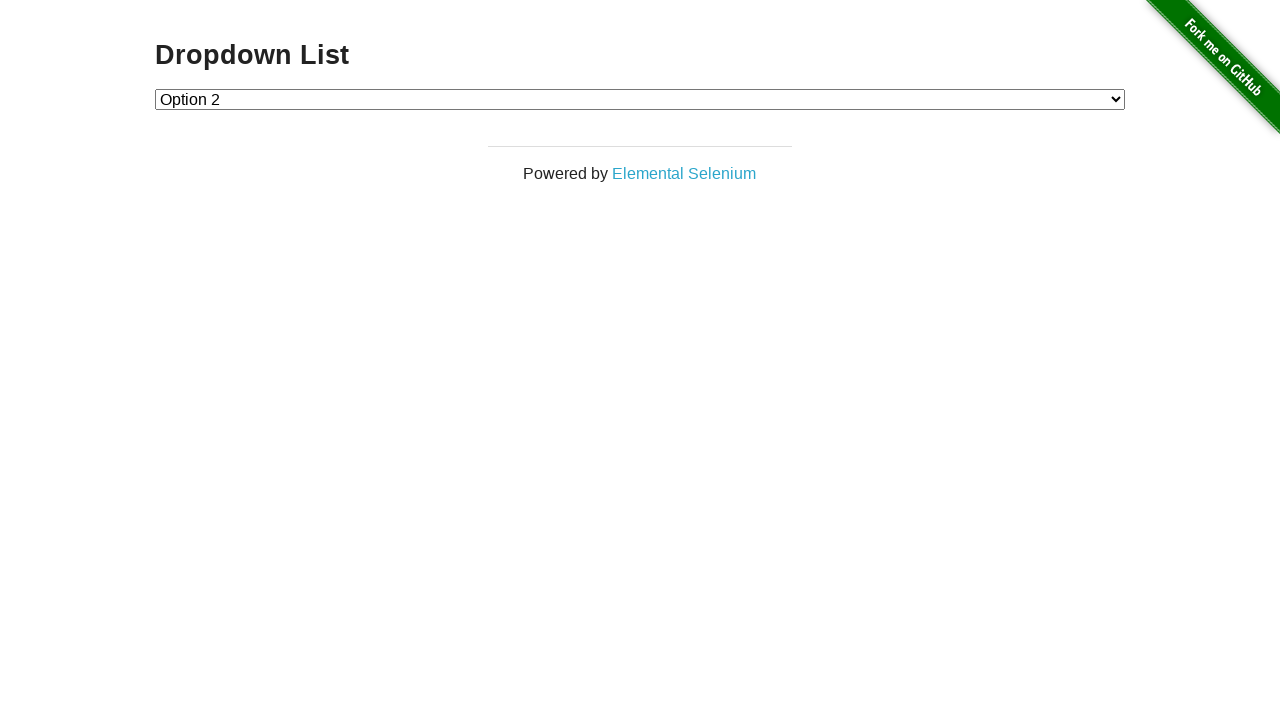

Verified that 'Option 2' is now selected in the dropdown
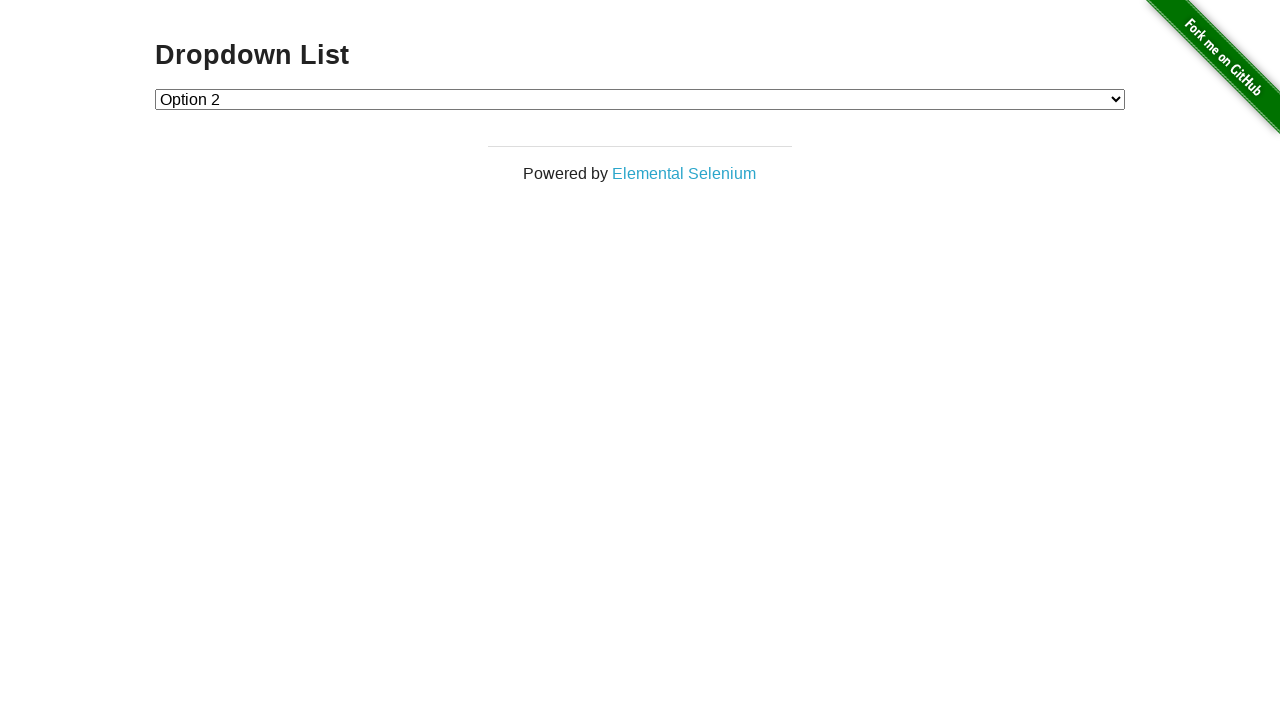

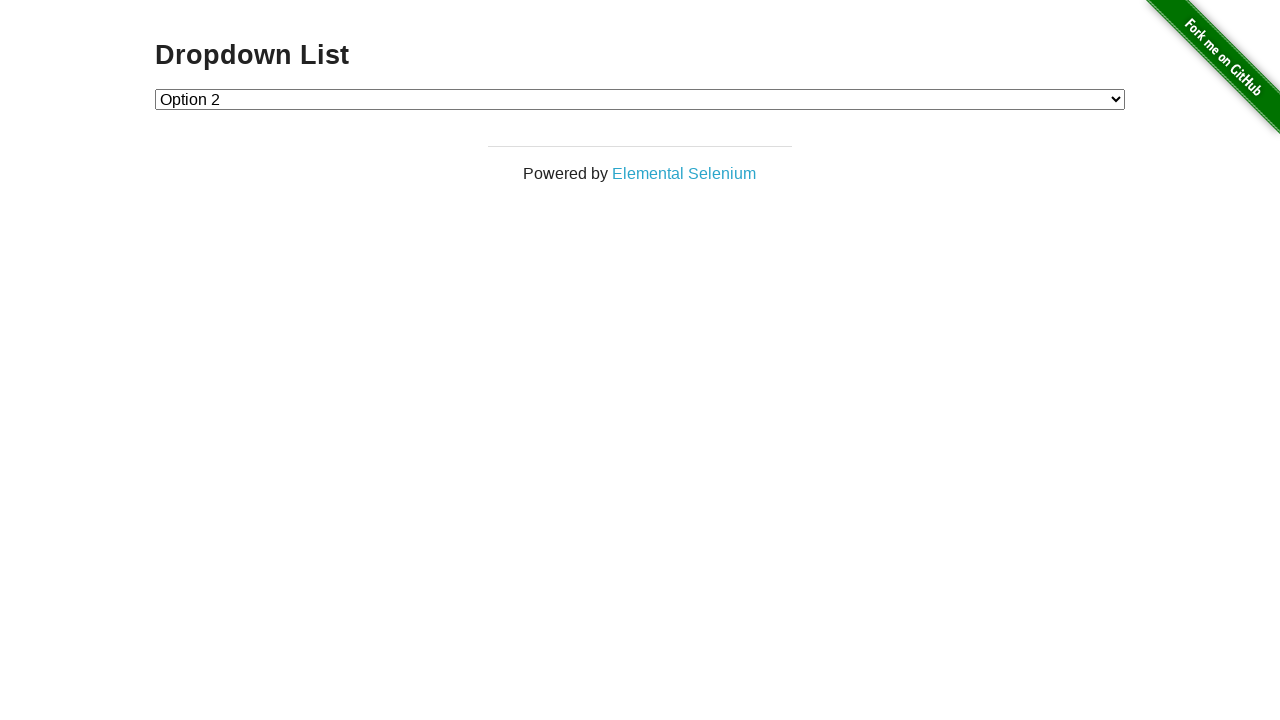